Tests the Drag & Drop Sliders functionality by navigating to the slider page and setting the slider value to 95.

Starting URL: https://www.lambdatest.com/selenium-playground

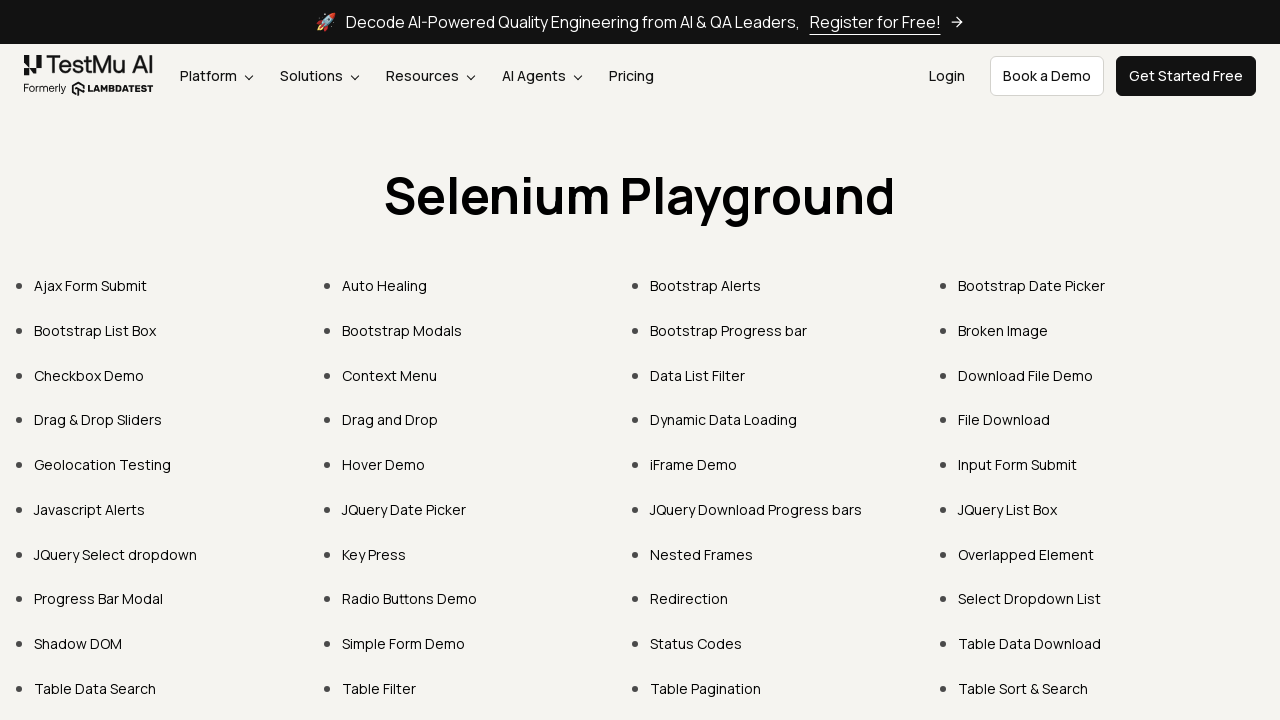

Clicked on 'Drag & Drop Sliders' link to navigate to slider page at (98, 420) on text=Drag & Drop Sliders
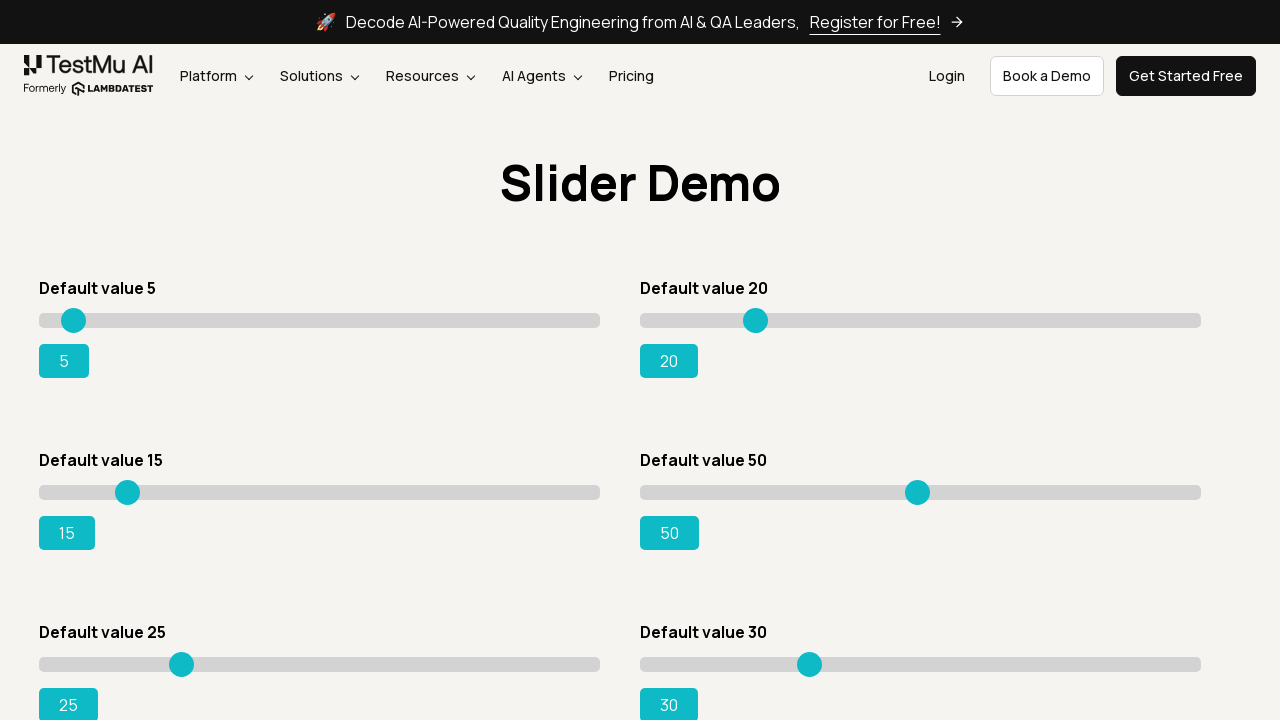

Located slider element with default value 15
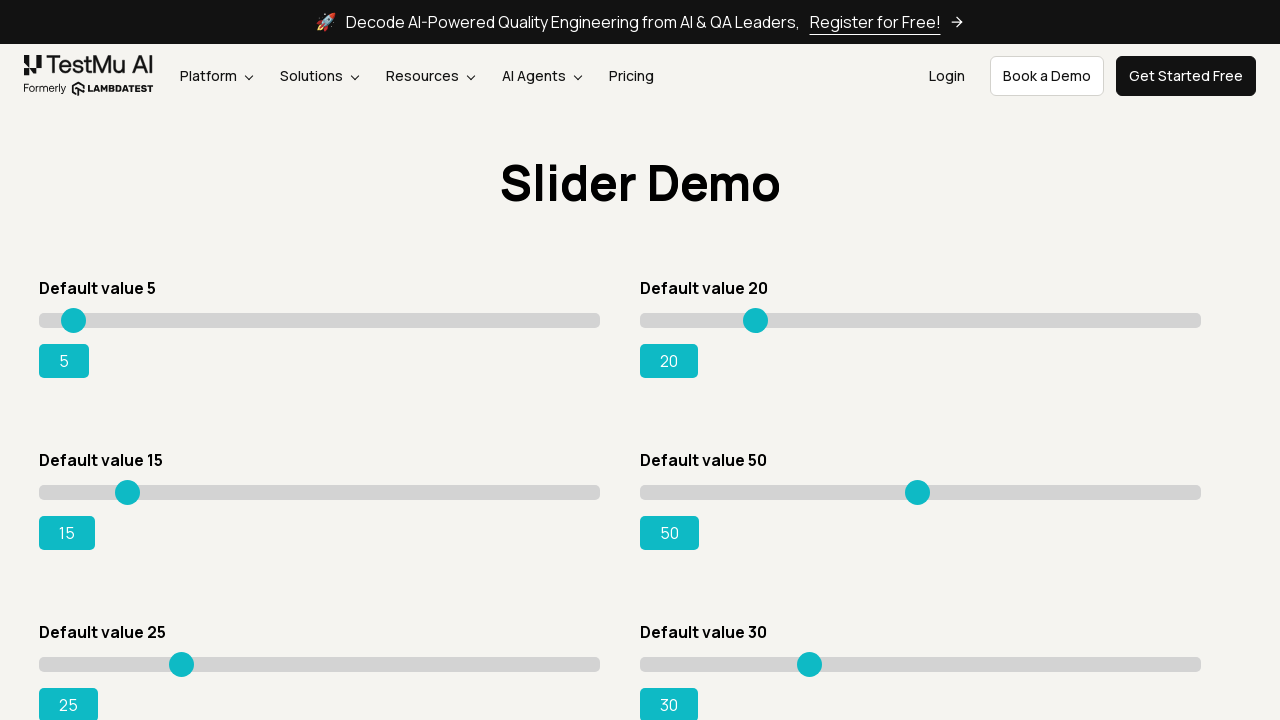

Set slider value to 95 on input[value="15"]
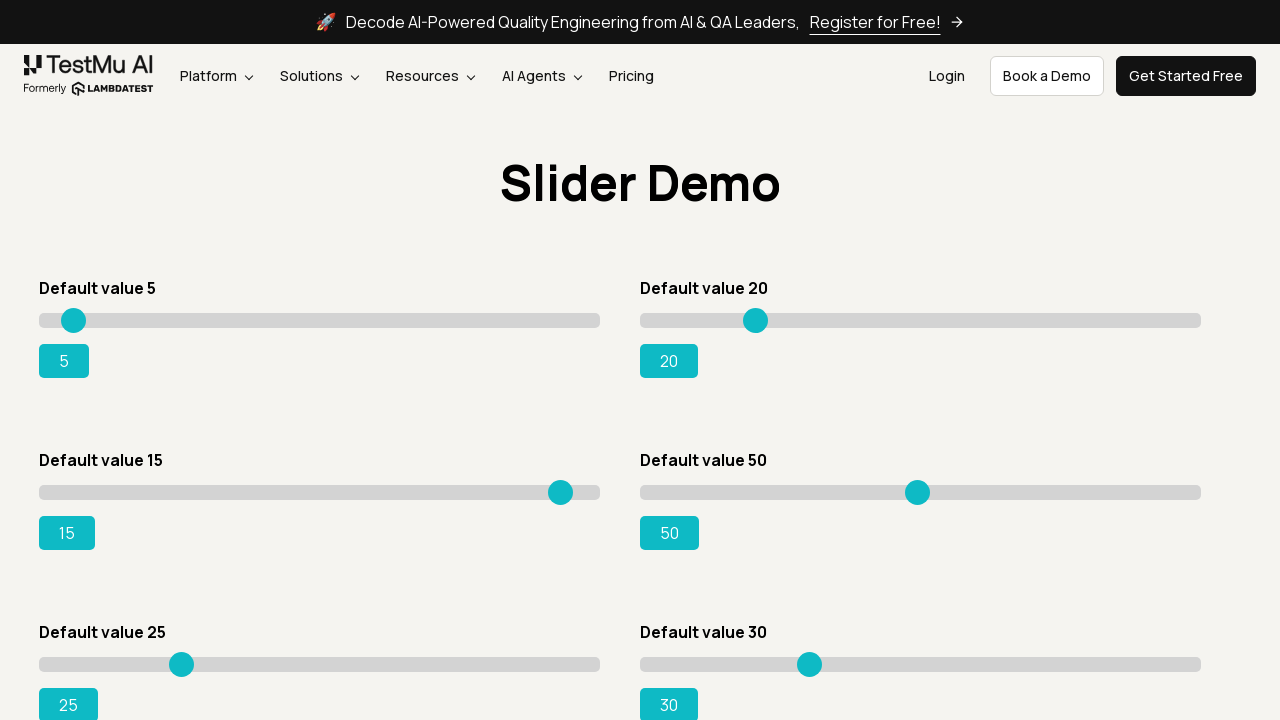

Slider output element appeared, confirming slider was set successfully
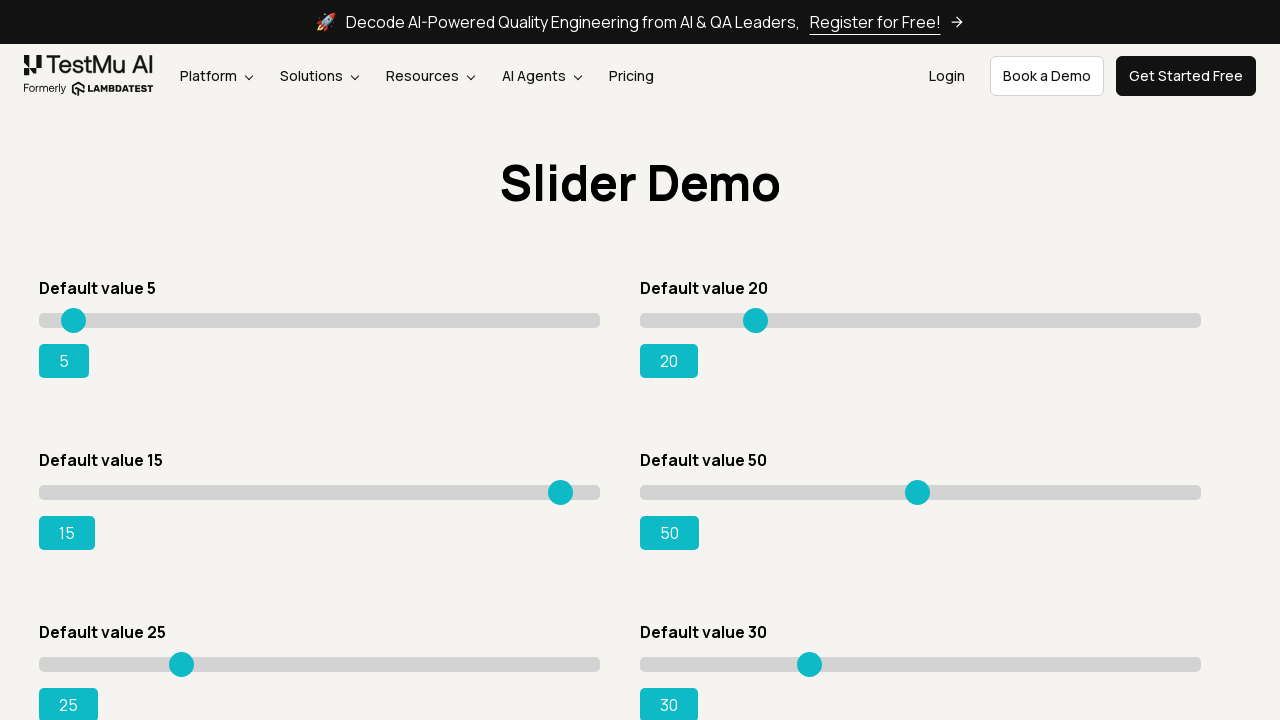

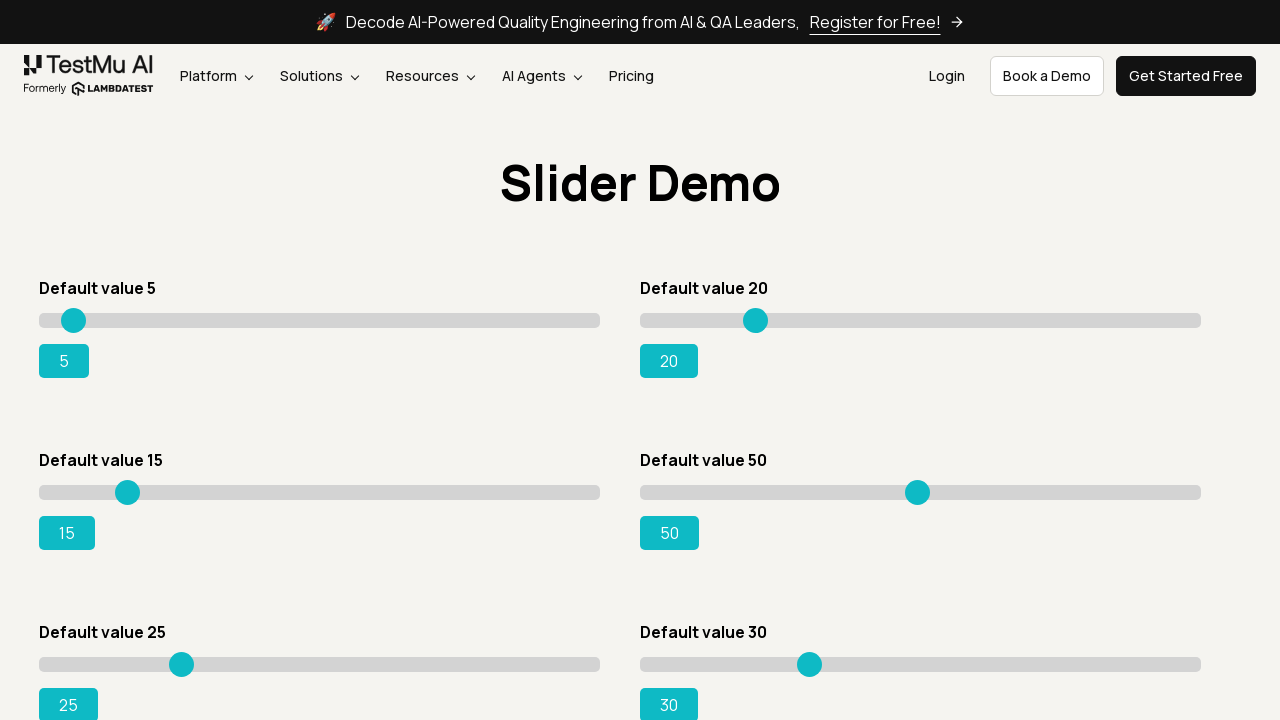